Navigates to a form page and selects a radio button option

Starting URL: https://formy-project.herokuapp.com/radiobutton

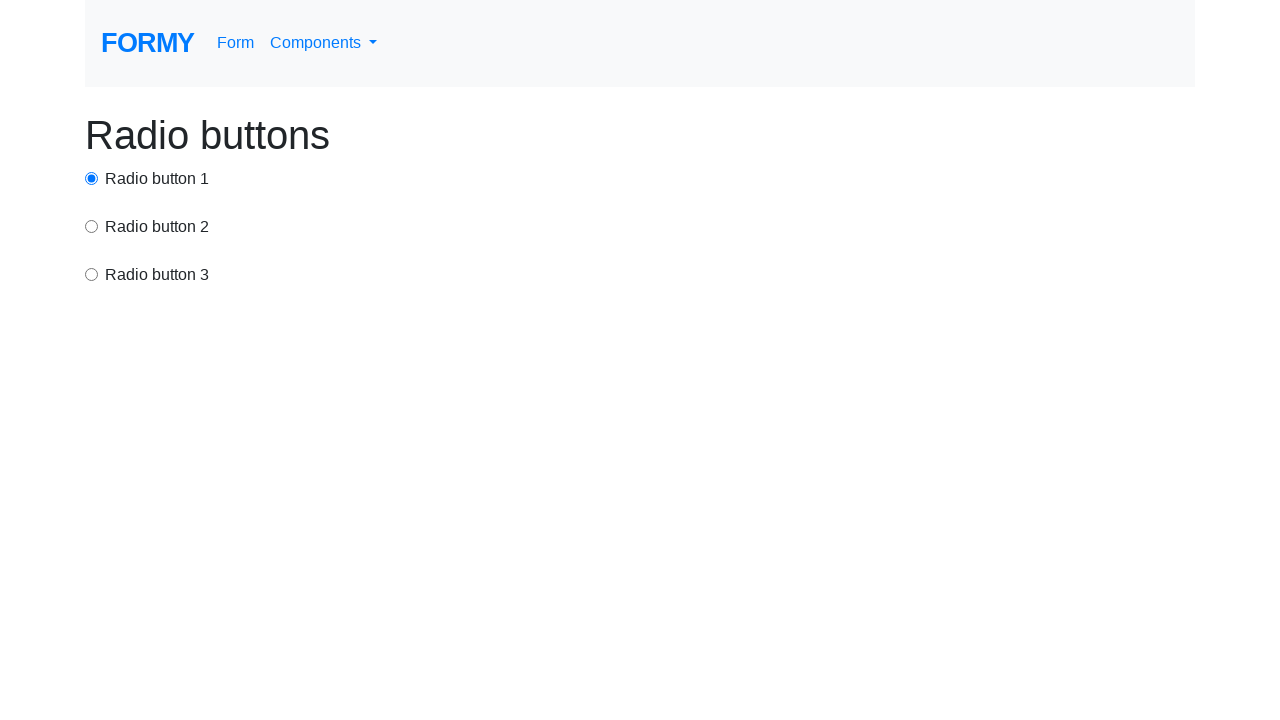

Navigated to radio button form page
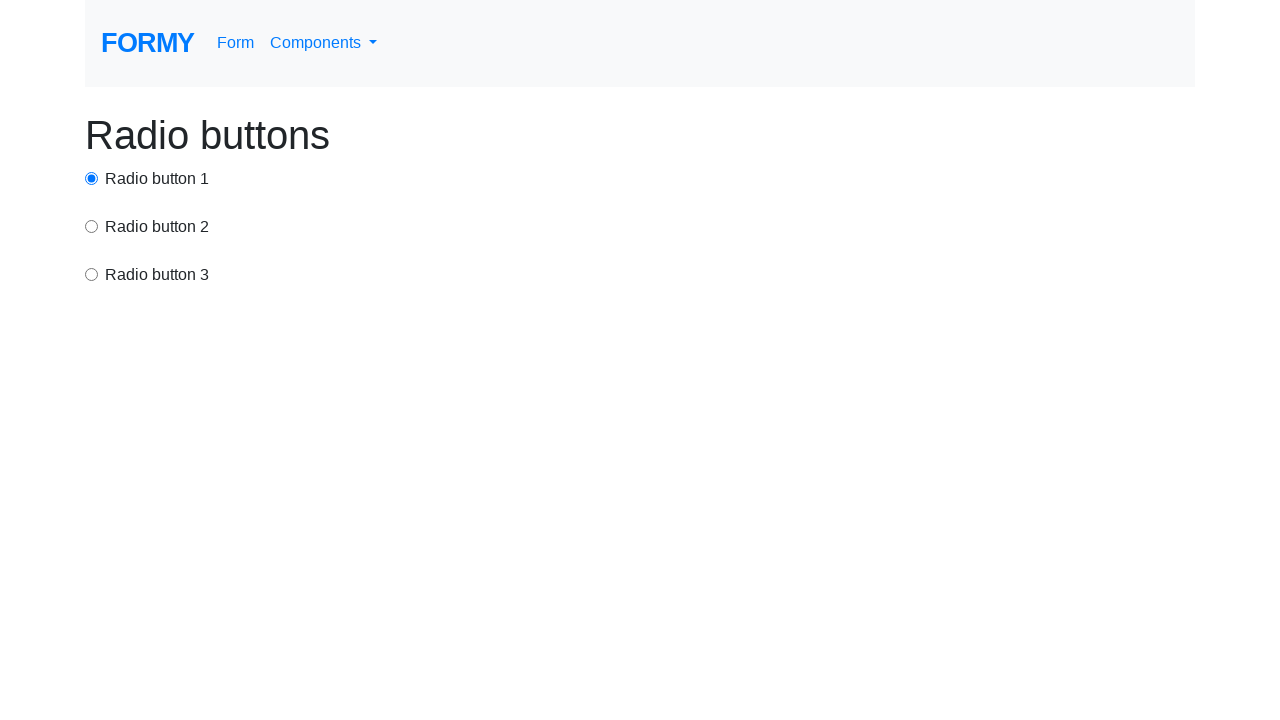

Clicked radio button option 2 at (92, 226) on input[value='option2']
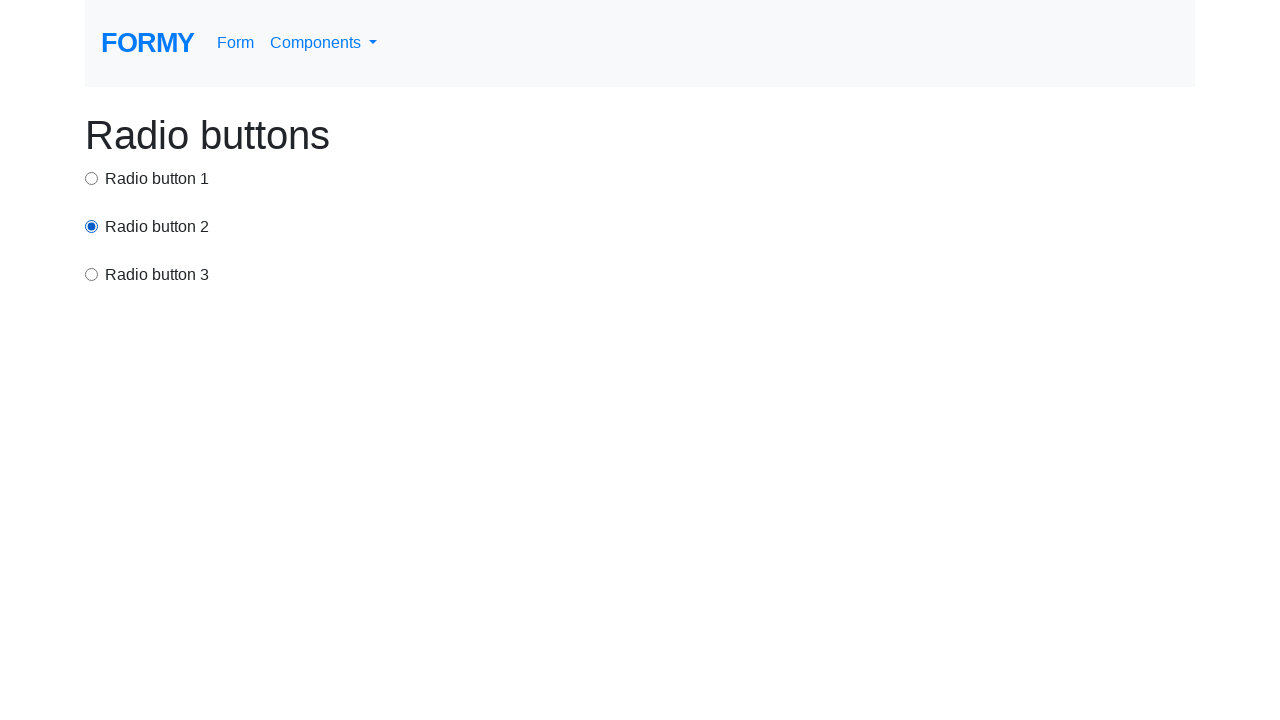

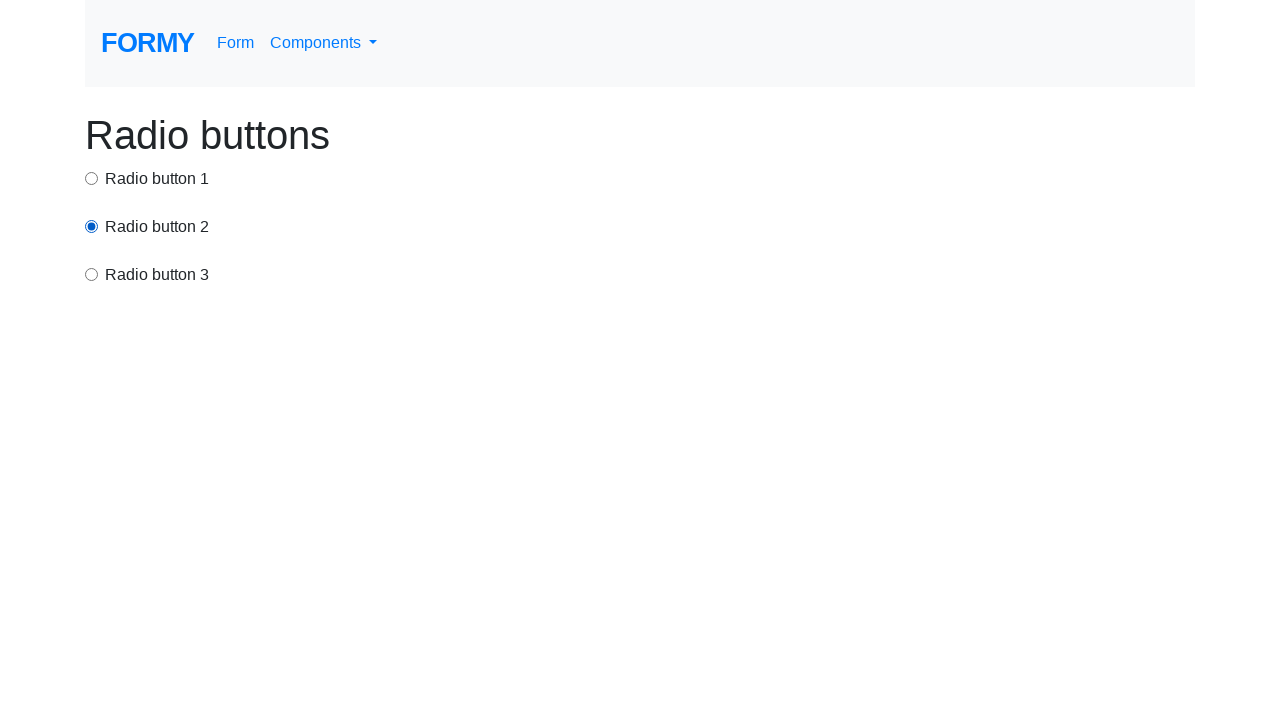